Visits a Stepik lesson page and enters a calculated value (natural log of current timestamp) into a textarea field. This is a parameterized test that runs across multiple lesson URLs.

Starting URL: https://stepik.org/lesson/236895/step/1

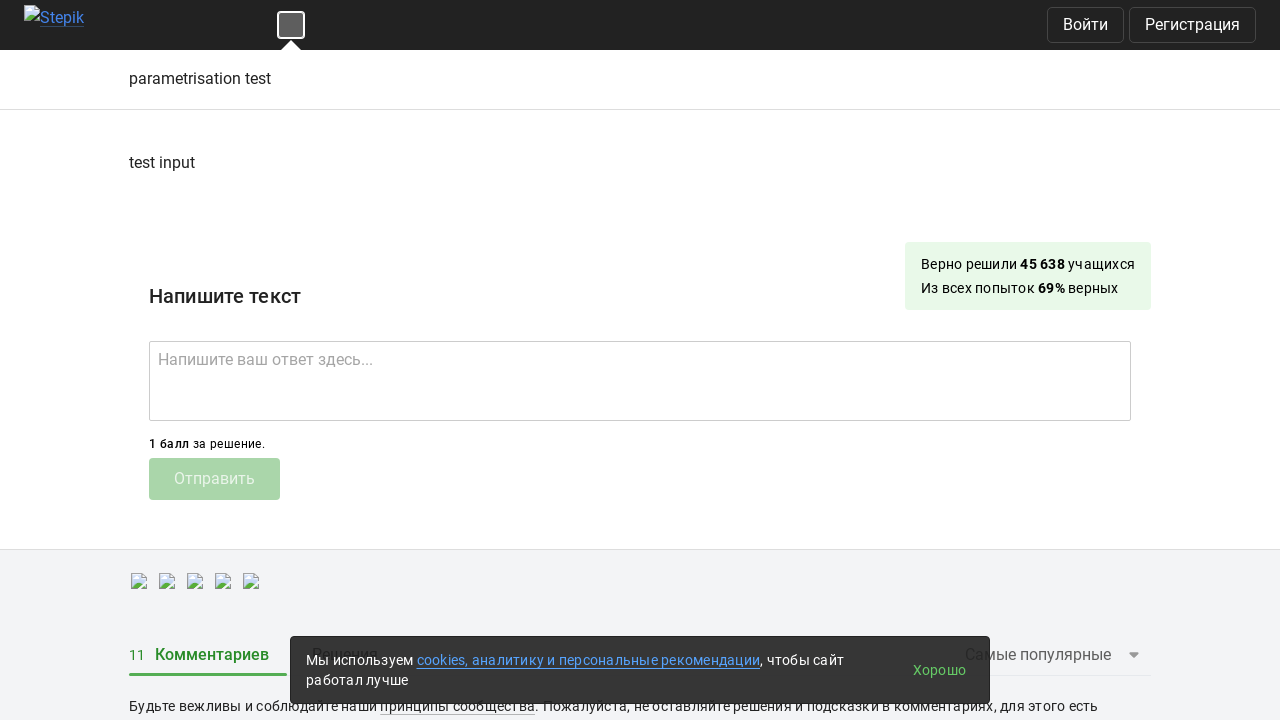

Waited for textarea selector to appear on first lesson page
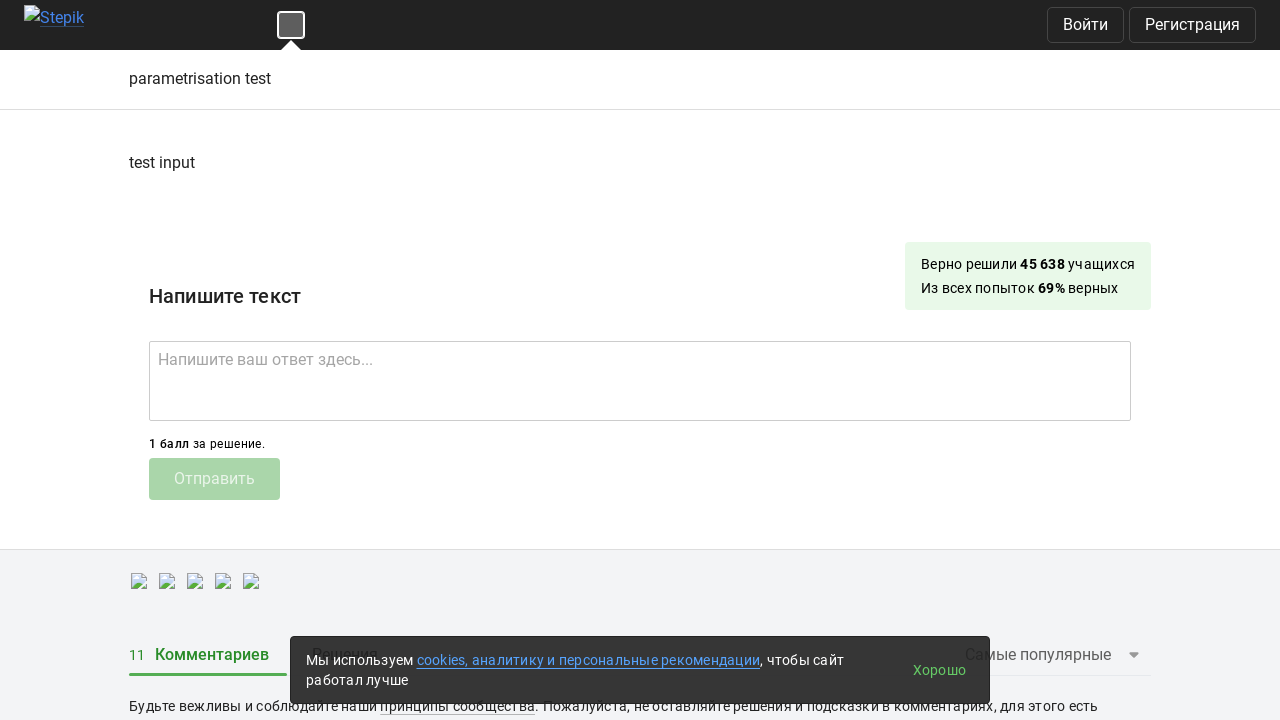

Filled textarea with calculated natural log value: 21.29553506622306 on textarea
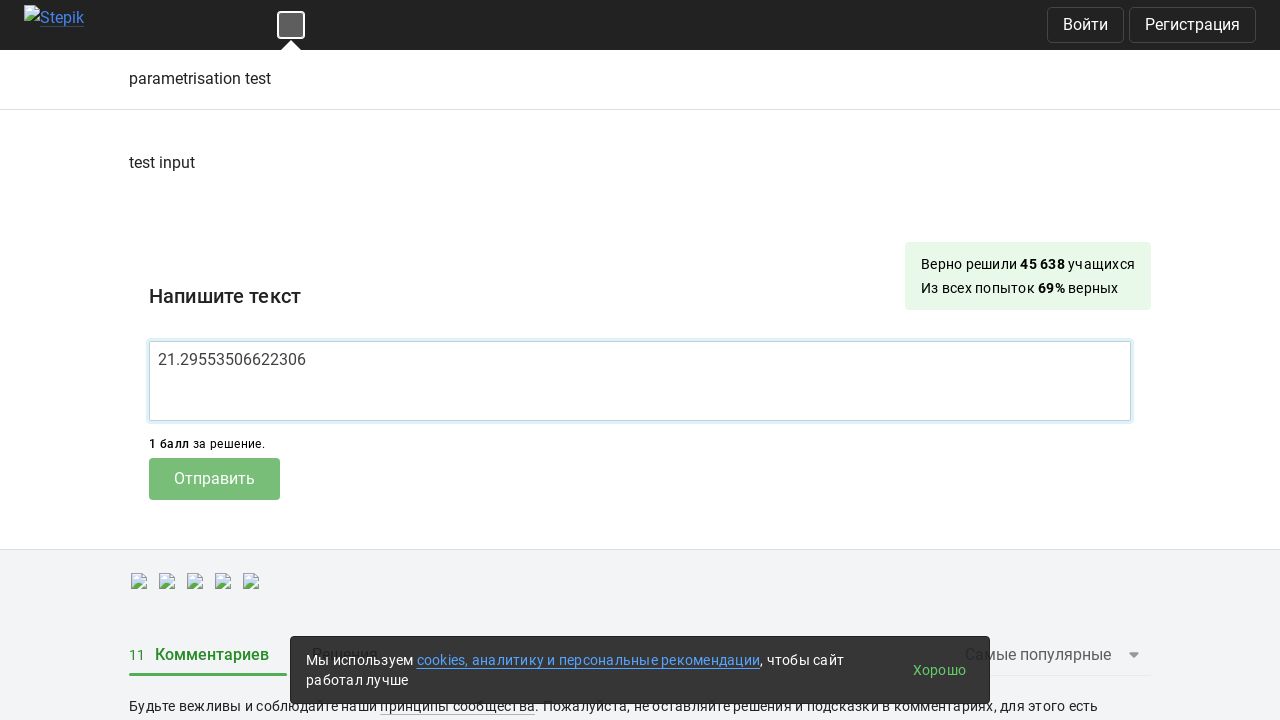

Navigated to lesson URL: https://stepik.org/lesson/236896/step/1
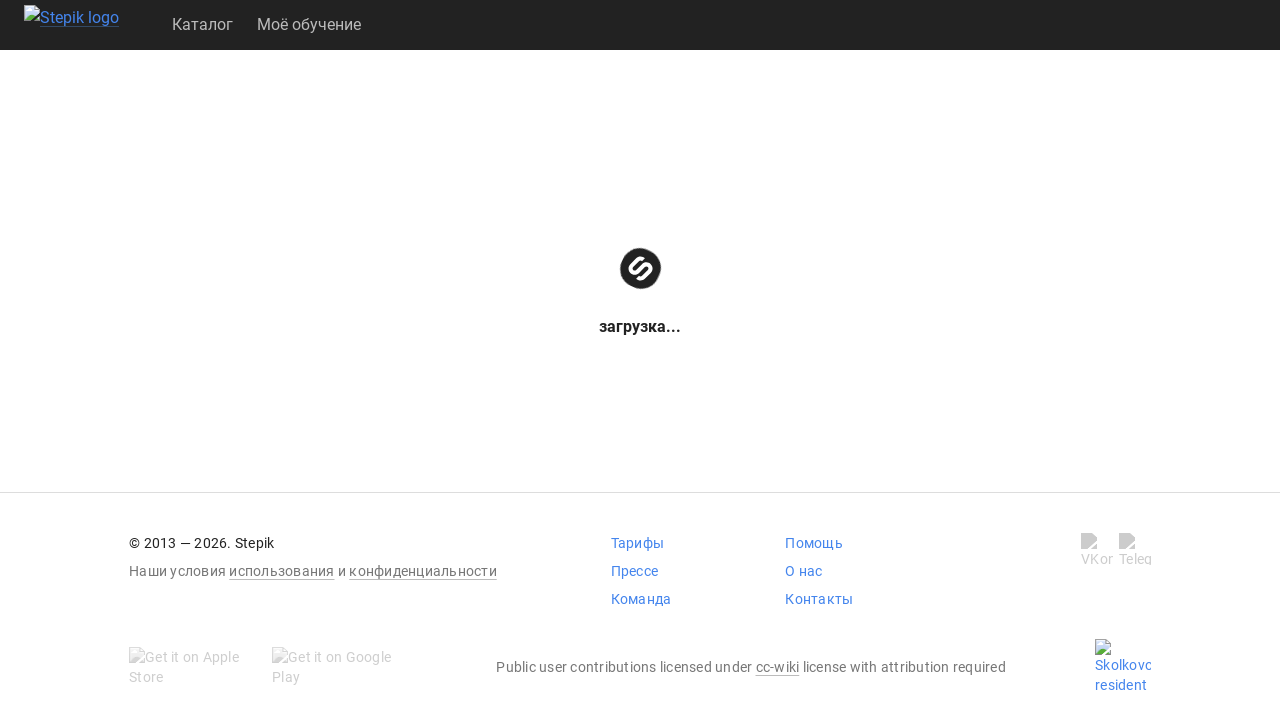

Waited for textarea selector to appear on lesson page
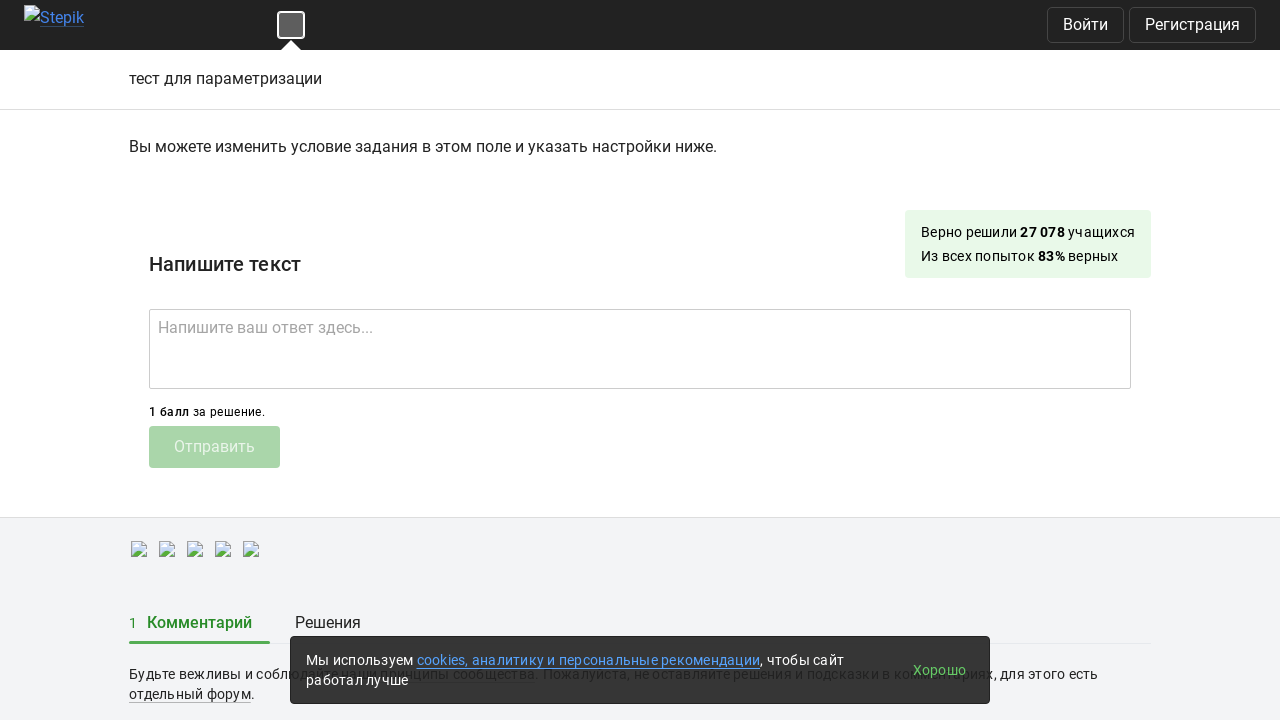

Filled textarea with calculated natural log value: 21.29553506622306 on textarea
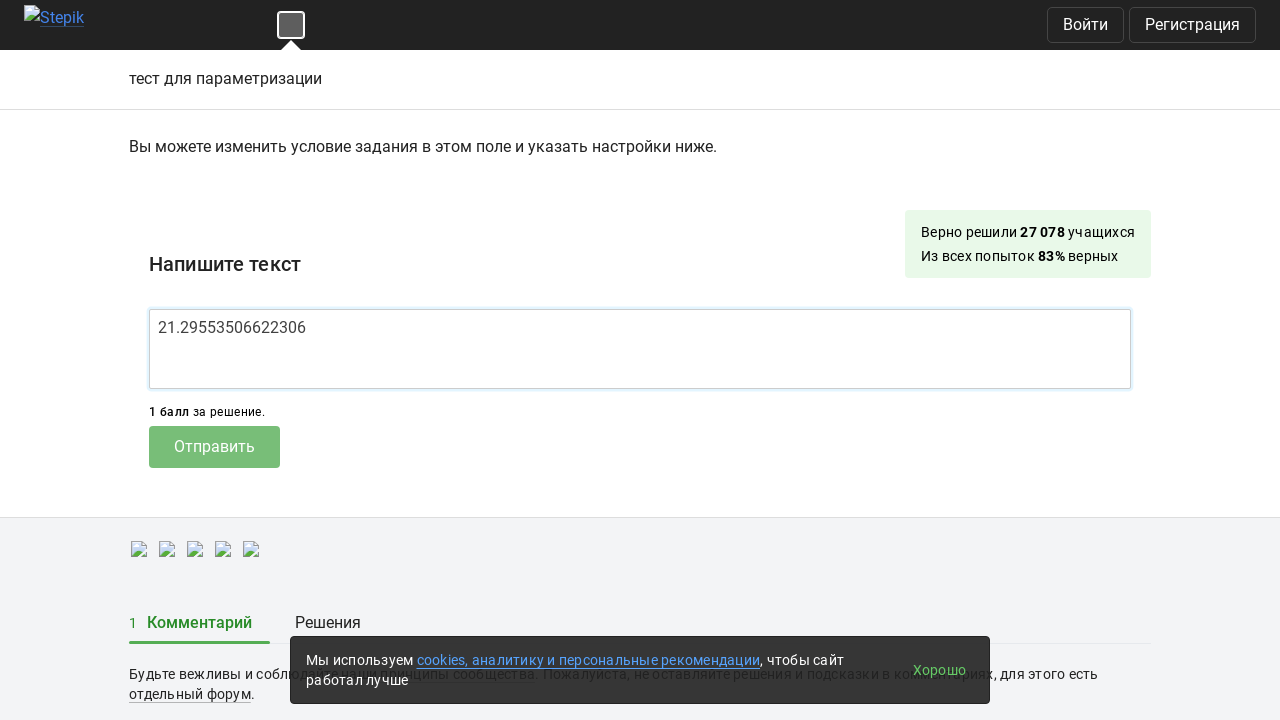

Navigated to lesson URL: https://stepik.org/lesson/236897/step/1
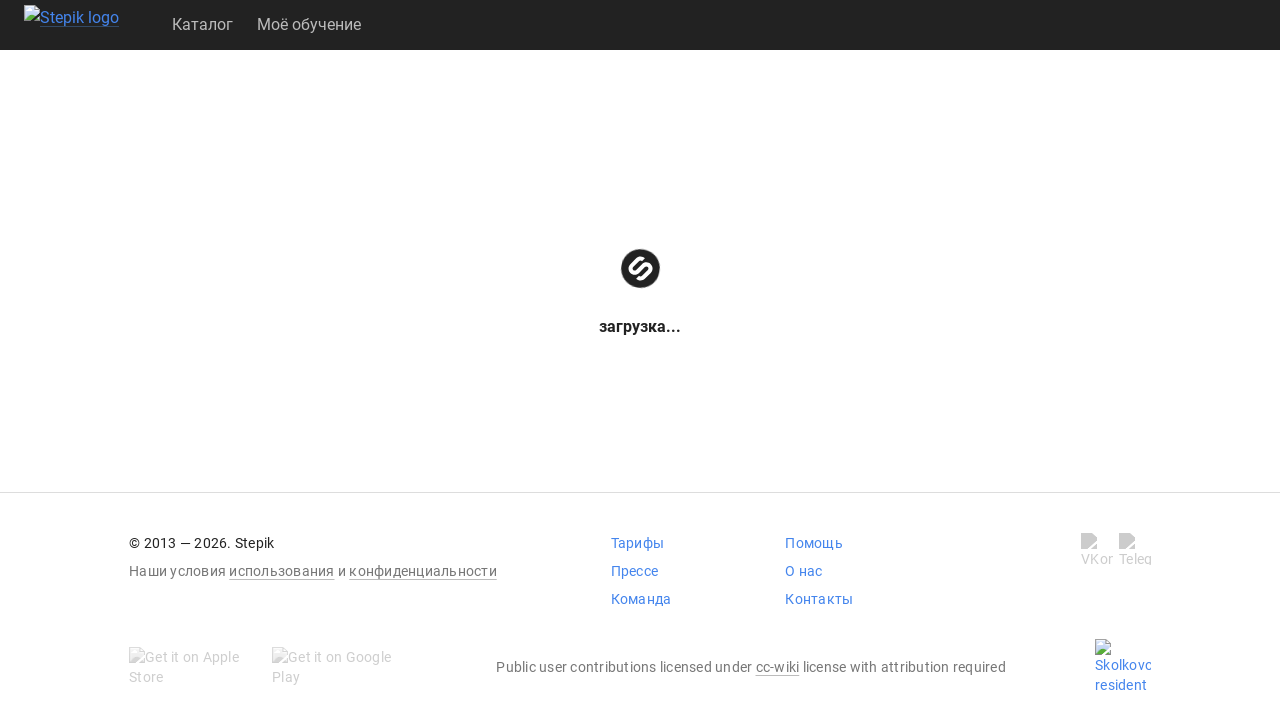

Waited for textarea selector to appear on lesson page
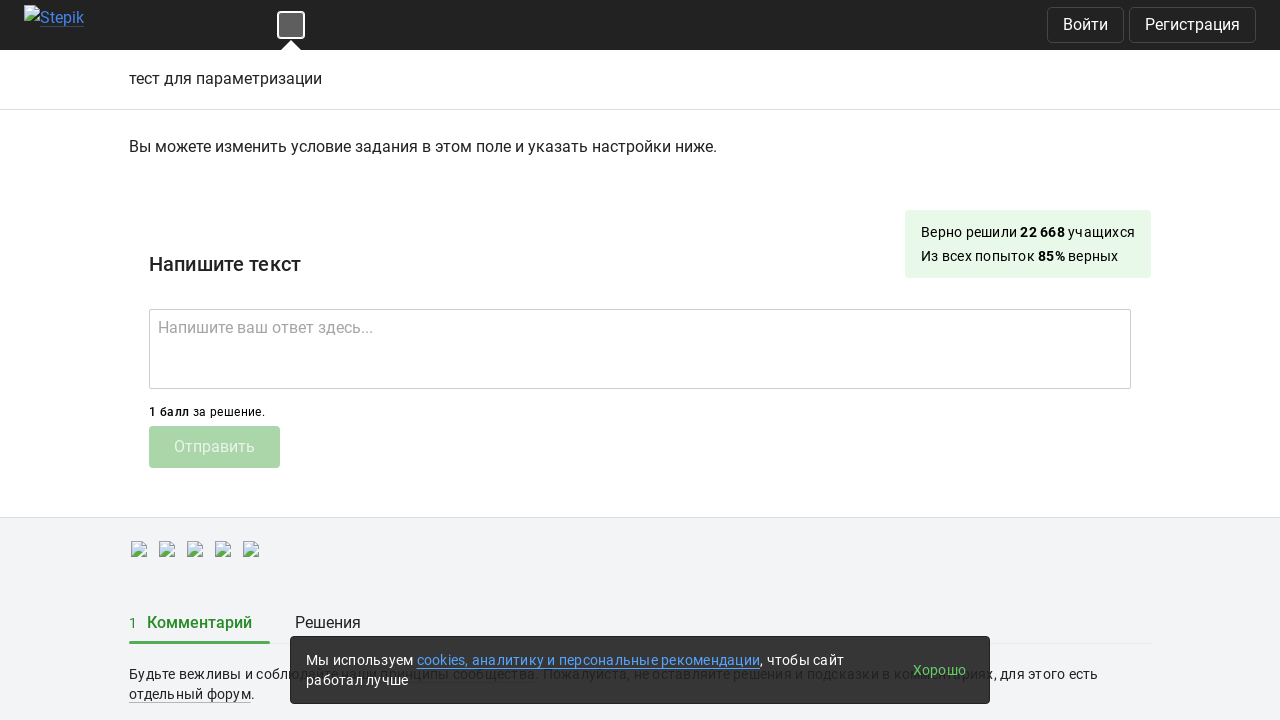

Filled textarea with calculated natural log value: 21.29553506622306 on textarea
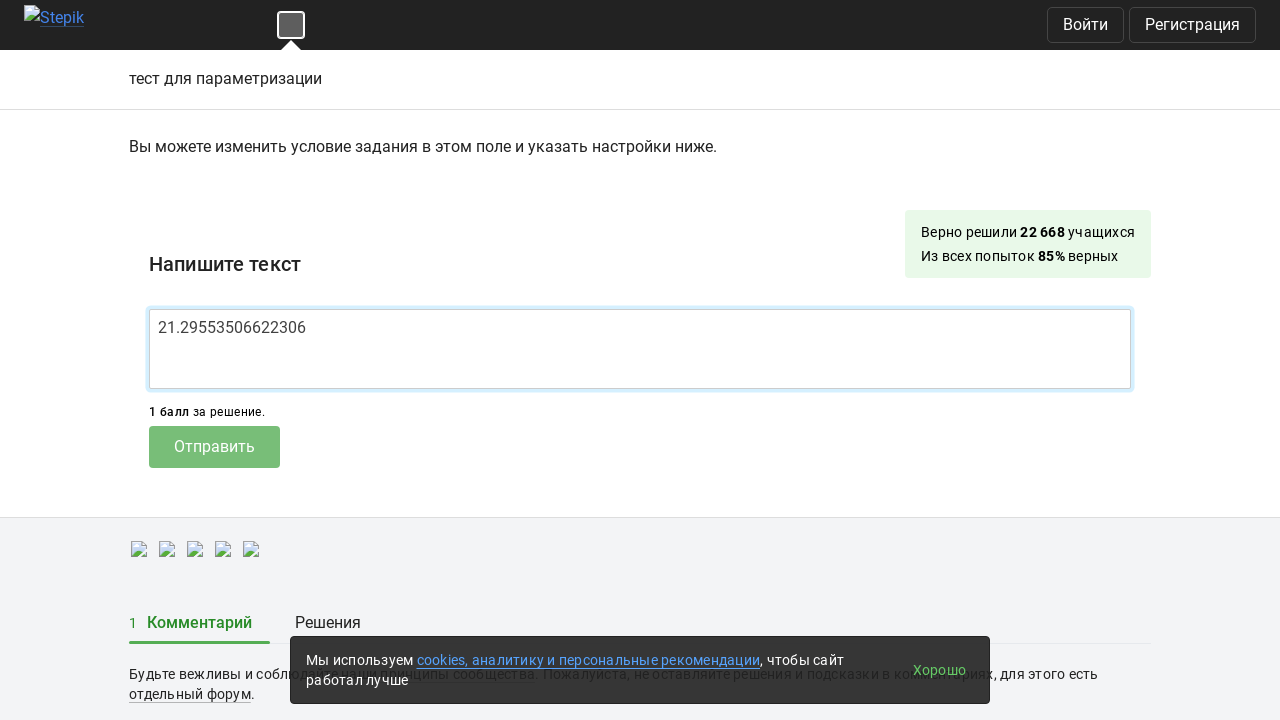

Navigated to lesson URL: https://stepik.org/lesson/236898/step/1
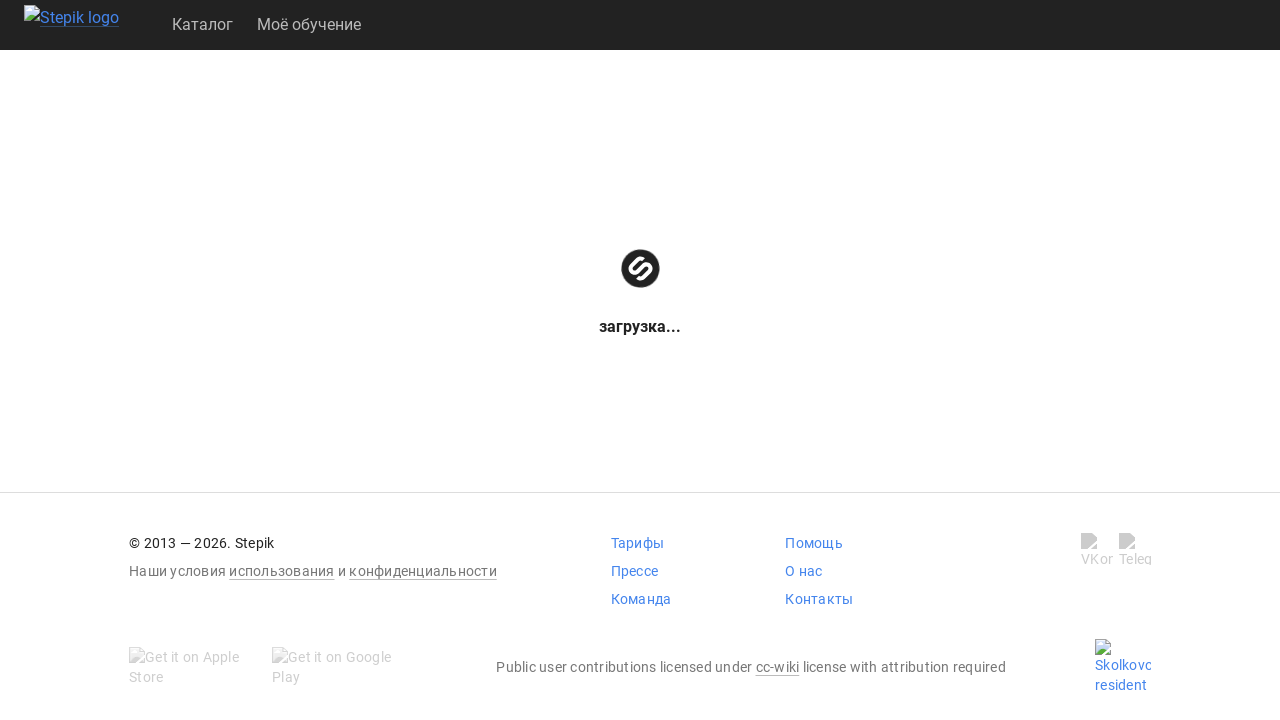

Waited for textarea selector to appear on lesson page
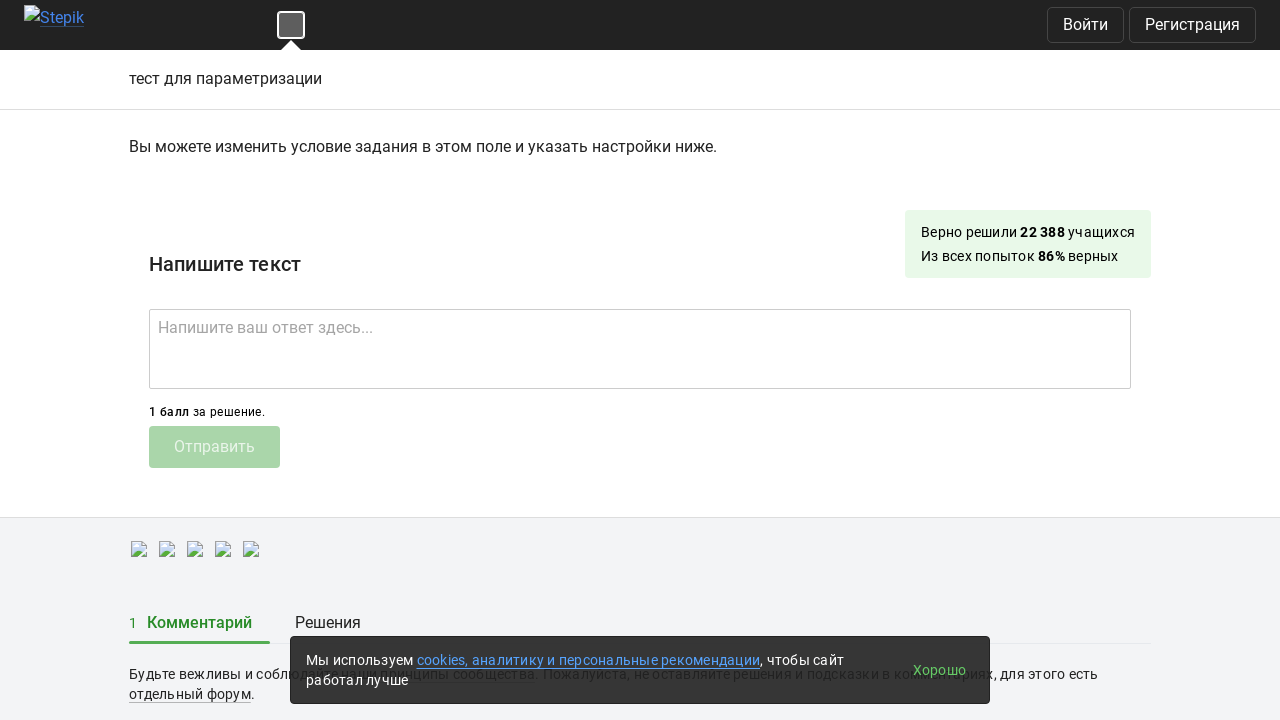

Filled textarea with calculated natural log value: 21.29553506622306 on textarea
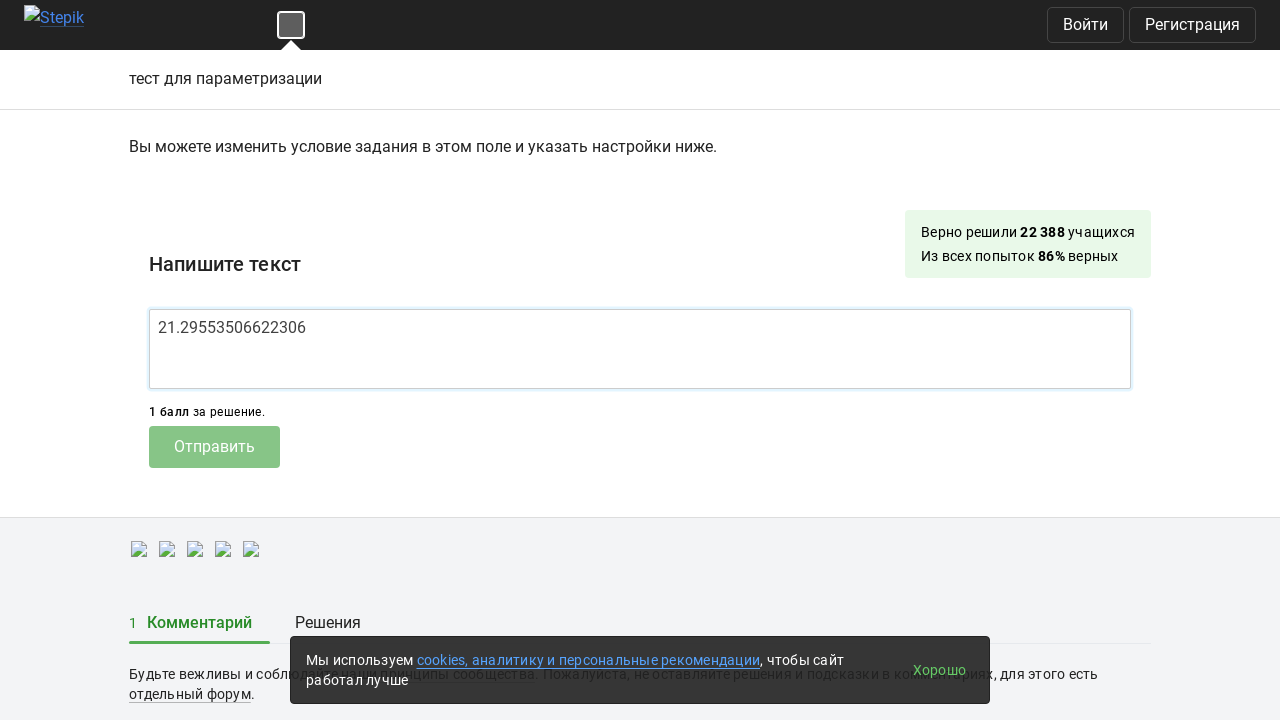

Navigated to lesson URL: https://stepik.org/lesson/236899/step/1
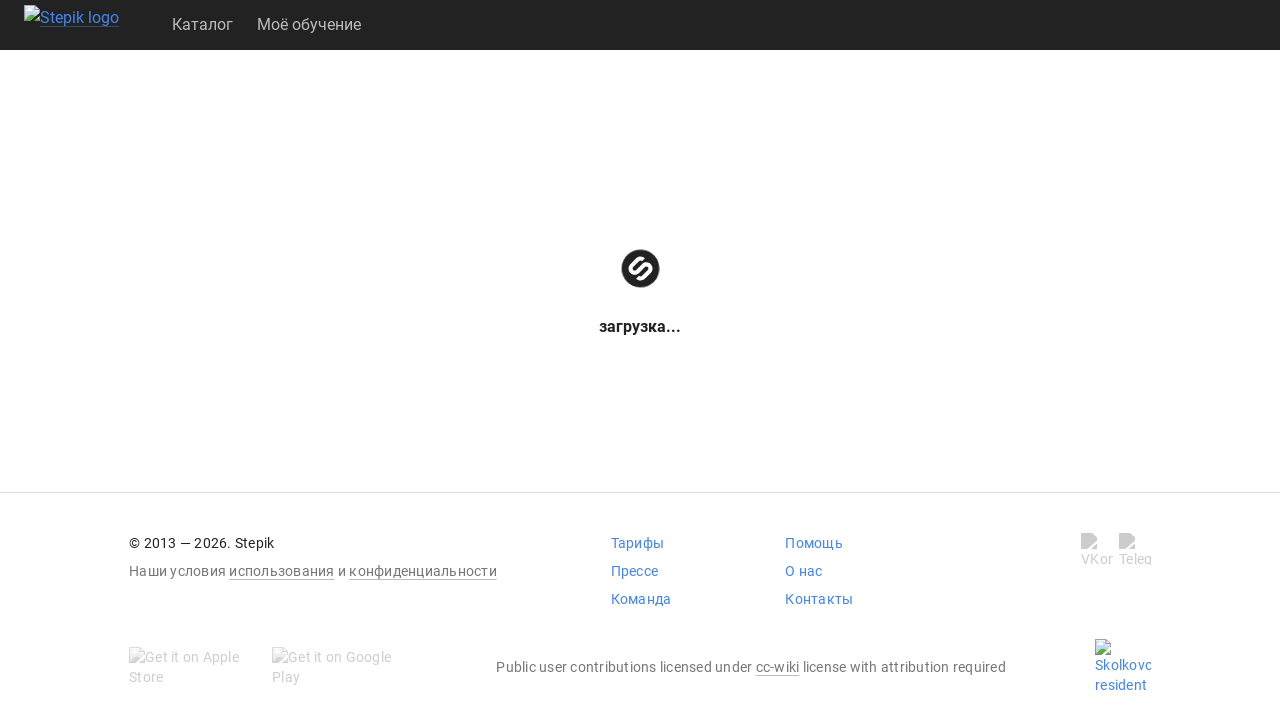

Waited for textarea selector to appear on lesson page
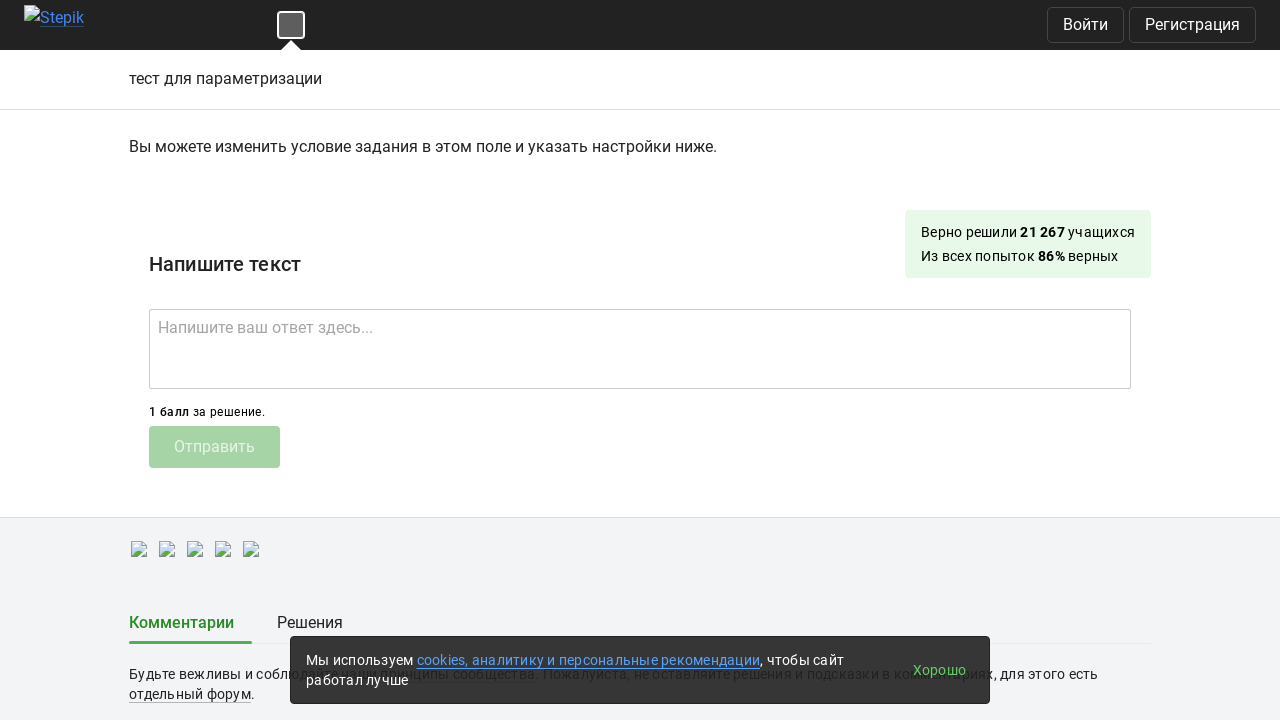

Filled textarea with calculated natural log value: 21.29553506622306 on textarea
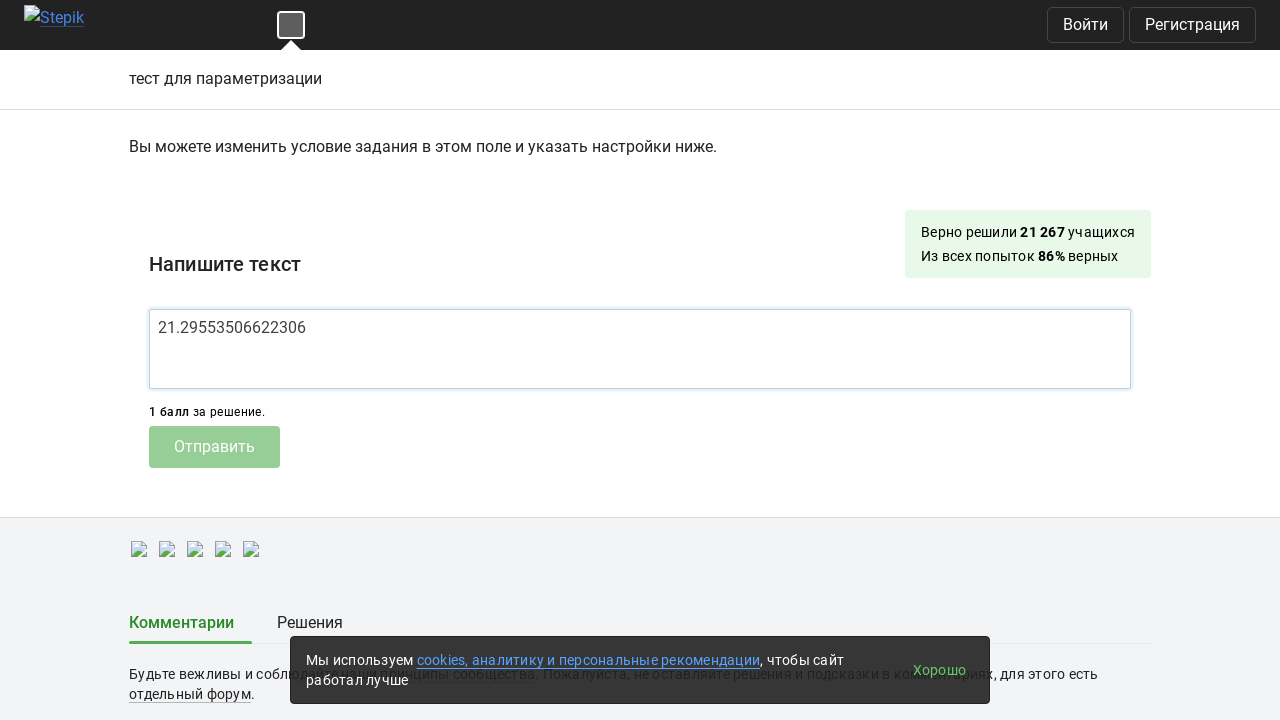

Navigated to lesson URL: https://stepik.org/lesson/236903/step/1
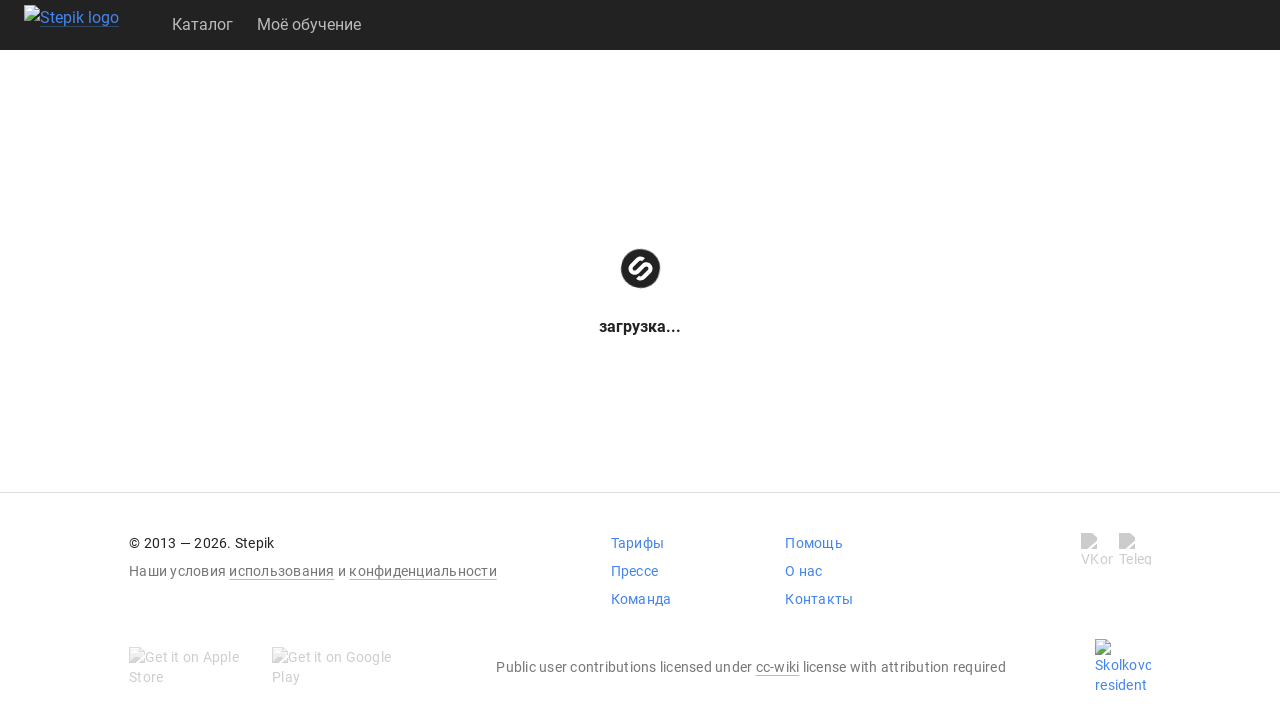

Waited for textarea selector to appear on lesson page
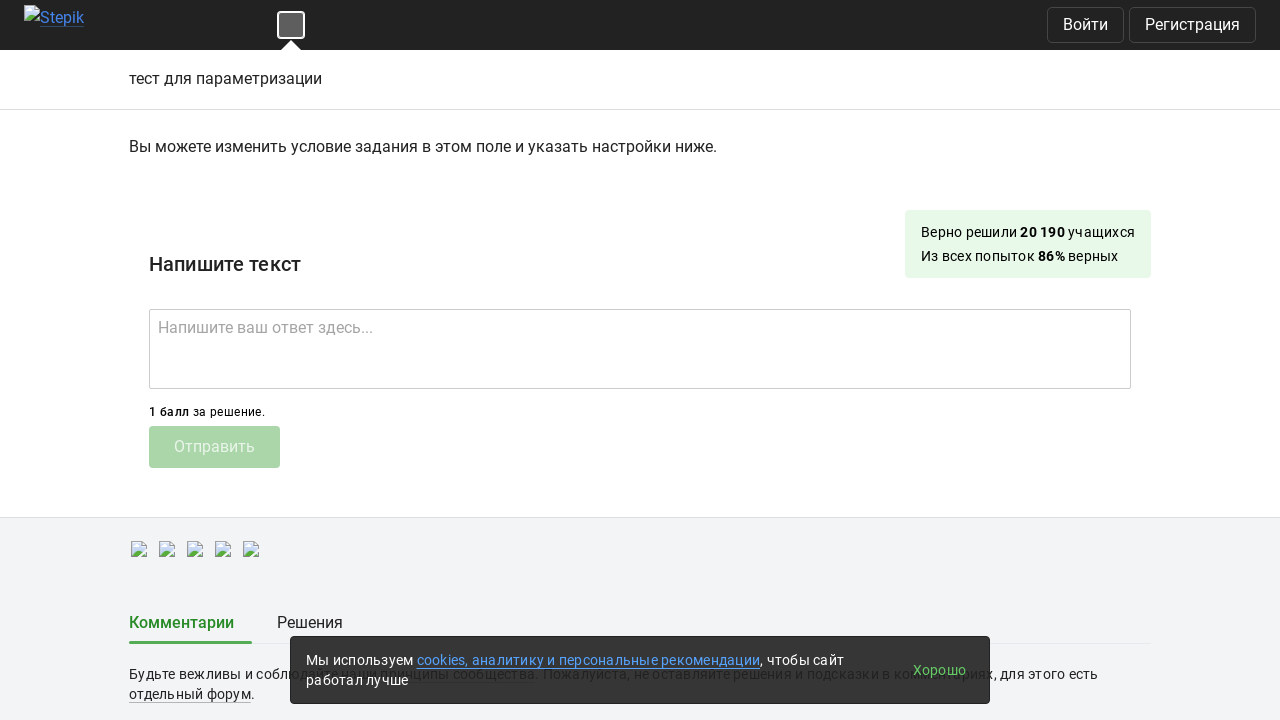

Filled textarea with calculated natural log value: 21.29553506622306 on textarea
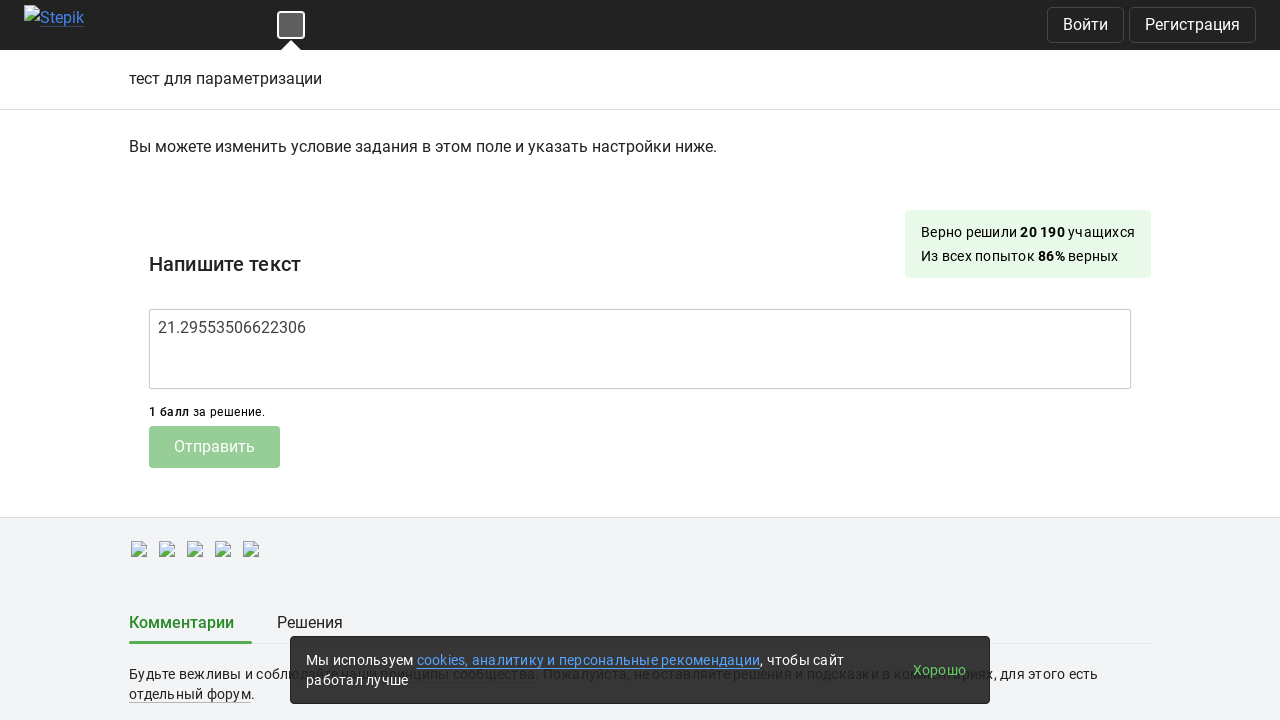

Navigated to lesson URL: https://stepik.org/lesson/236904/step/1
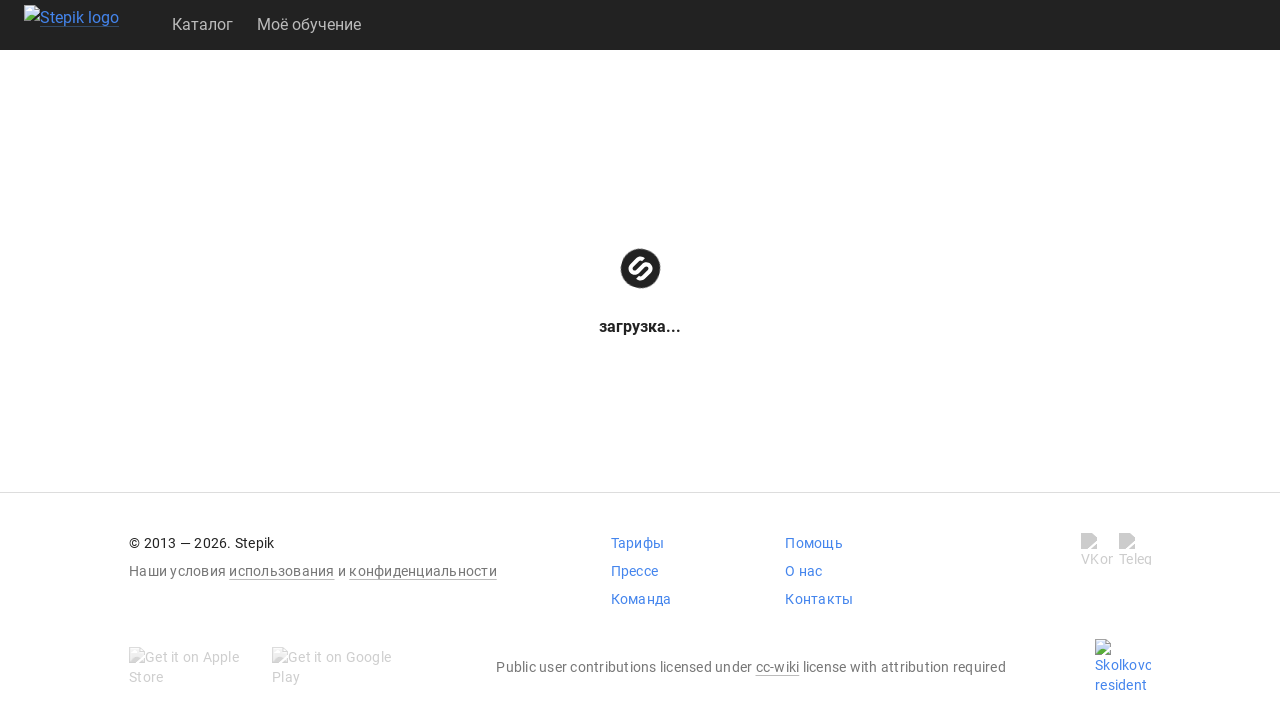

Waited for textarea selector to appear on lesson page
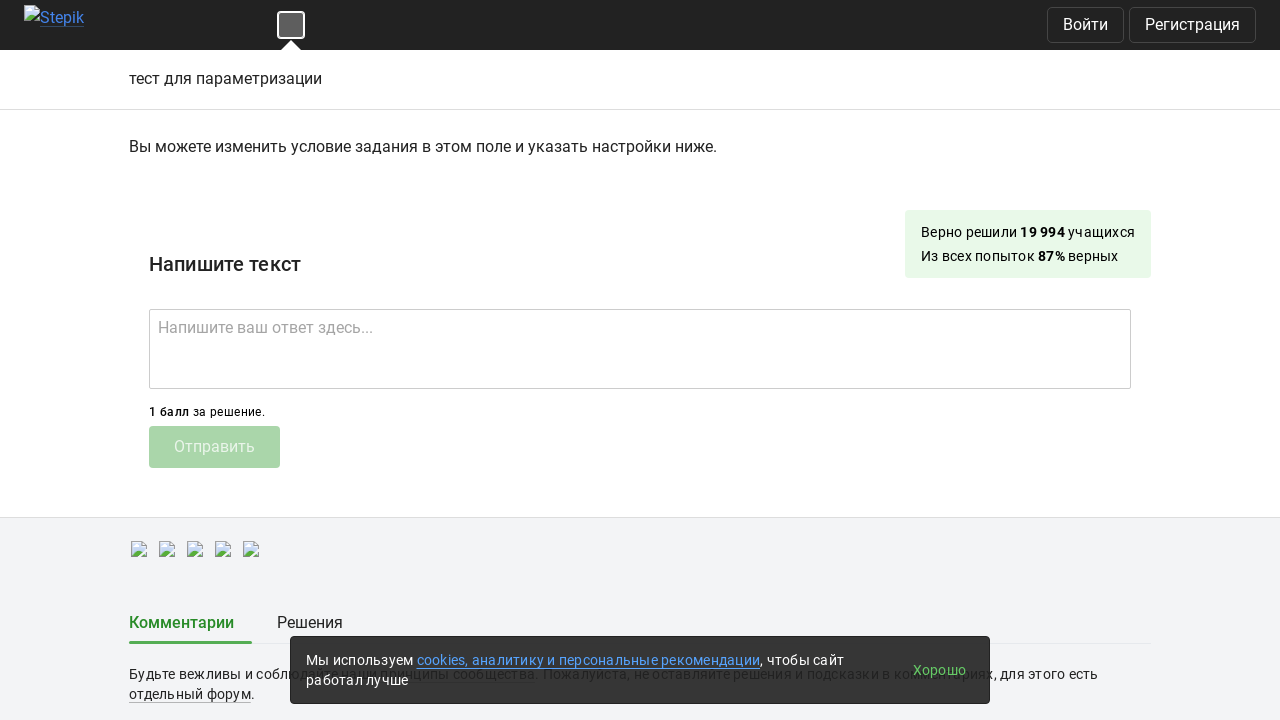

Filled textarea with calculated natural log value: 21.29553506622306 on textarea
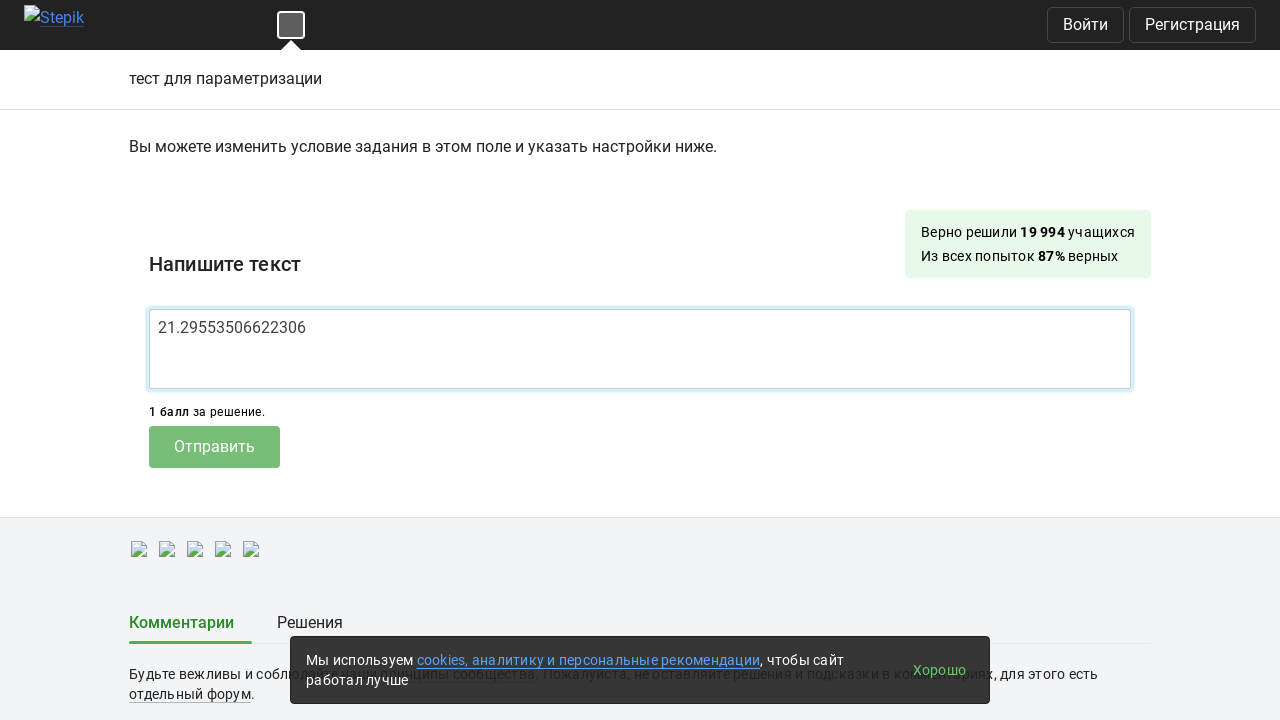

Navigated to lesson URL: https://stepik.org/lesson/236905/step/1
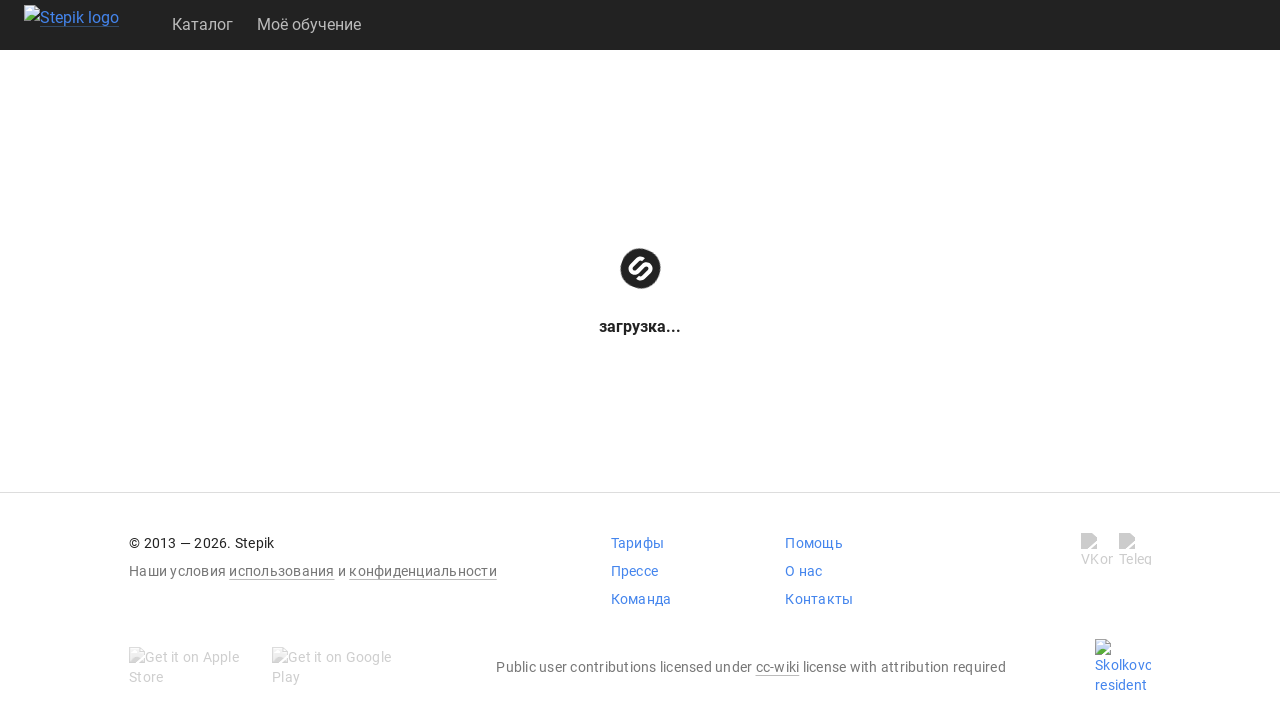

Waited for textarea selector to appear on lesson page
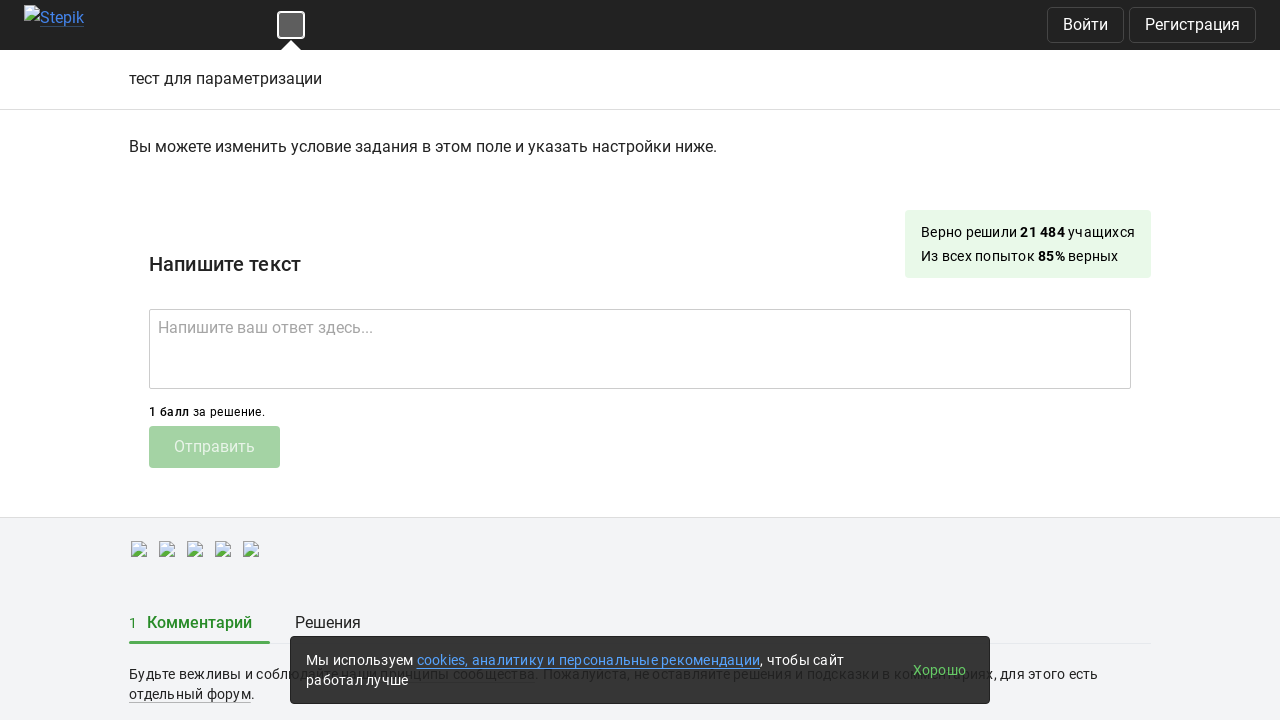

Filled textarea with calculated natural log value: 21.29553506622306 on textarea
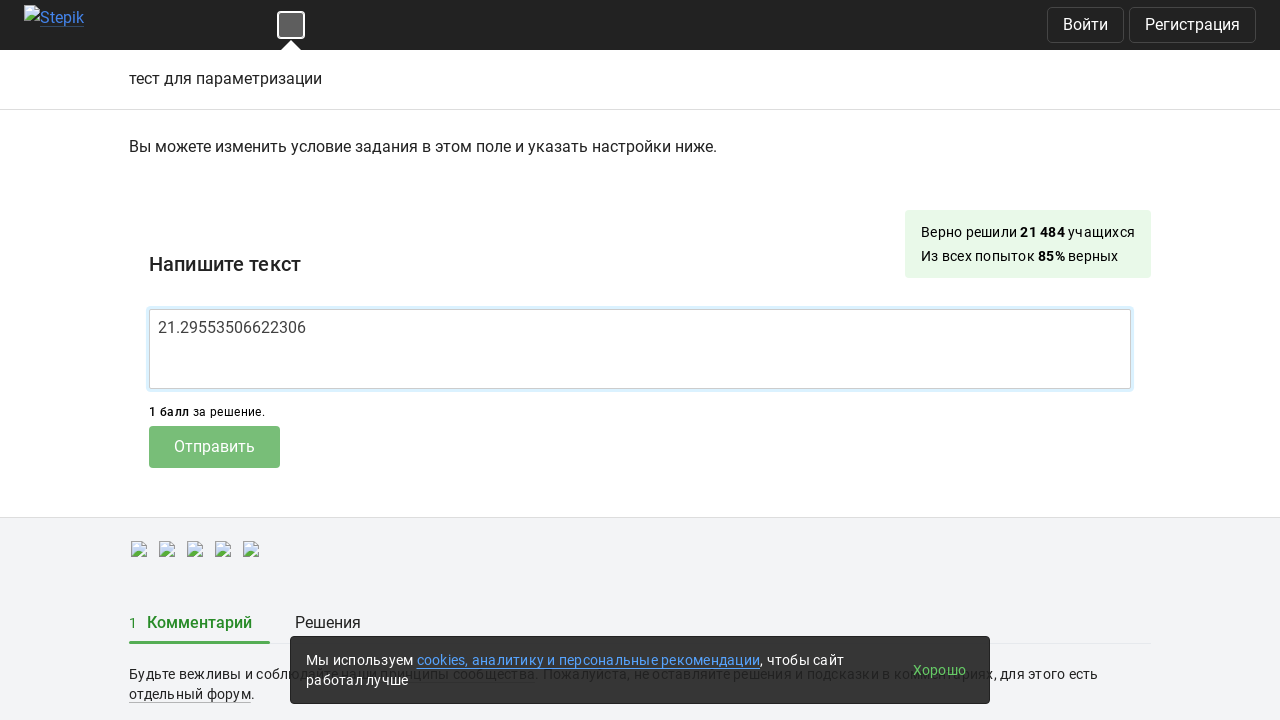

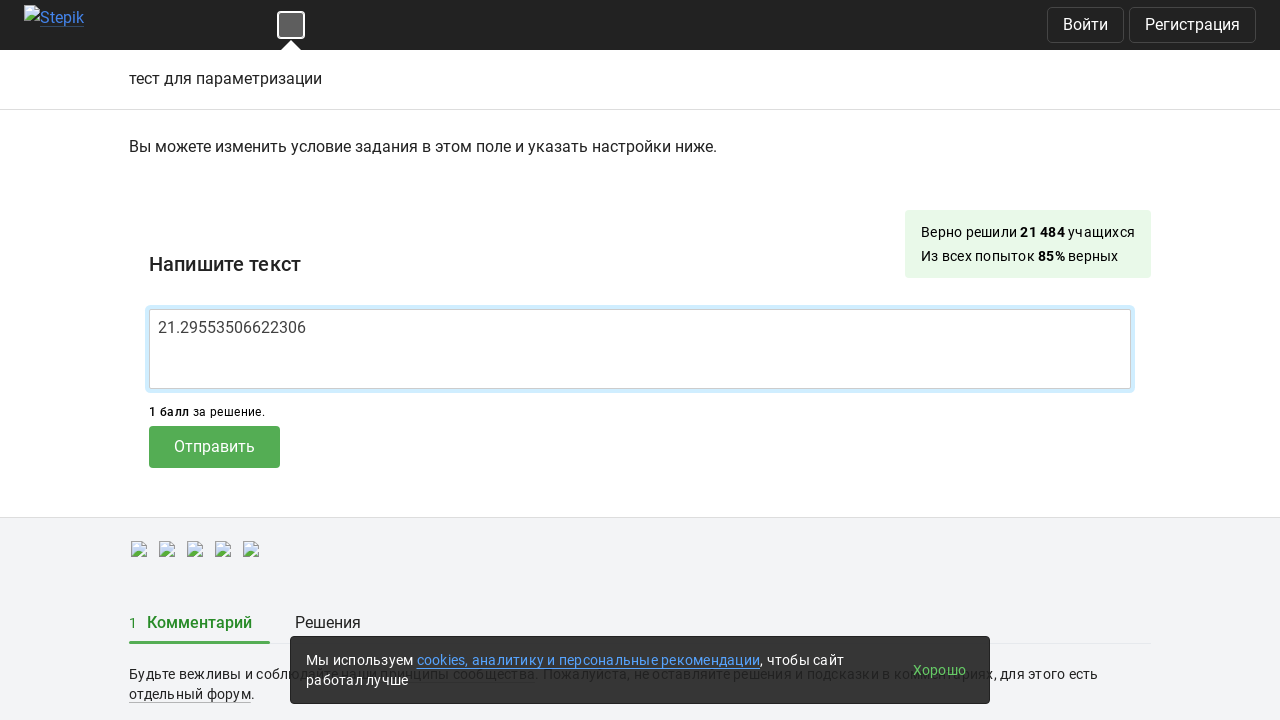